Tests slider functionality by moving the slider to specific values (26 and 62) and verifying the displayed value updates correctly.

Starting URL: https://demoqa.com/slider

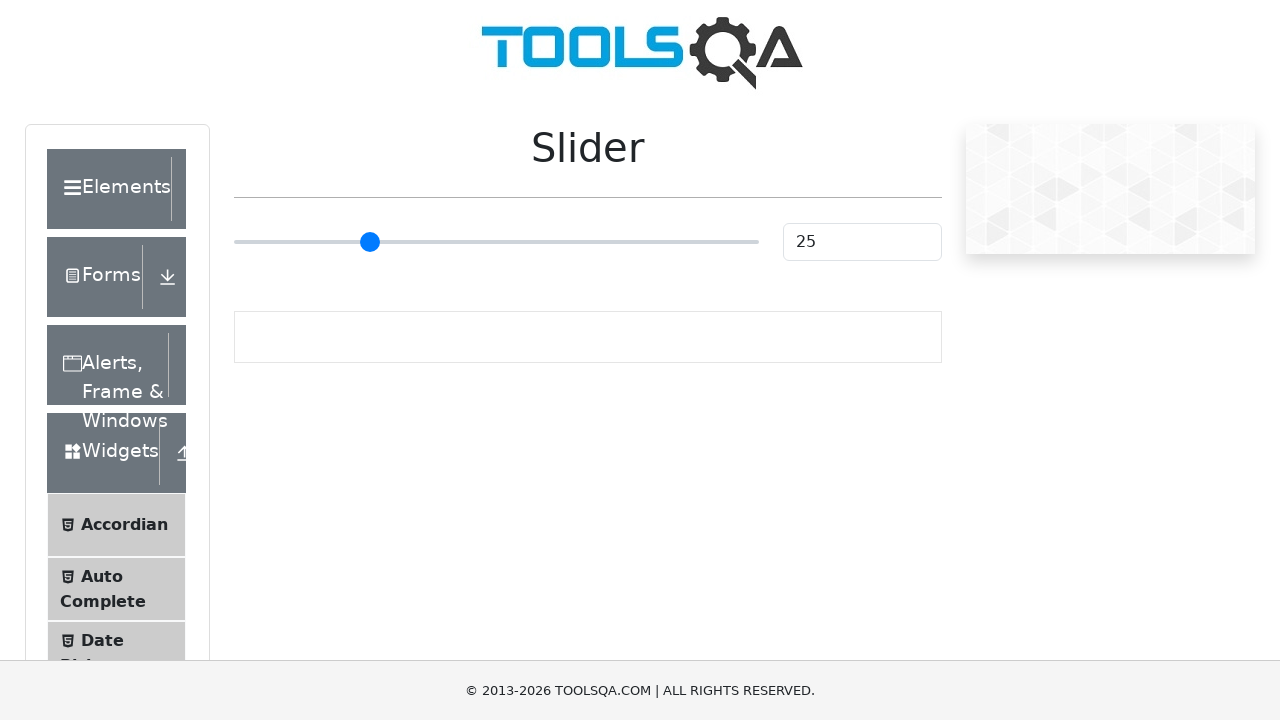

Located slider input element
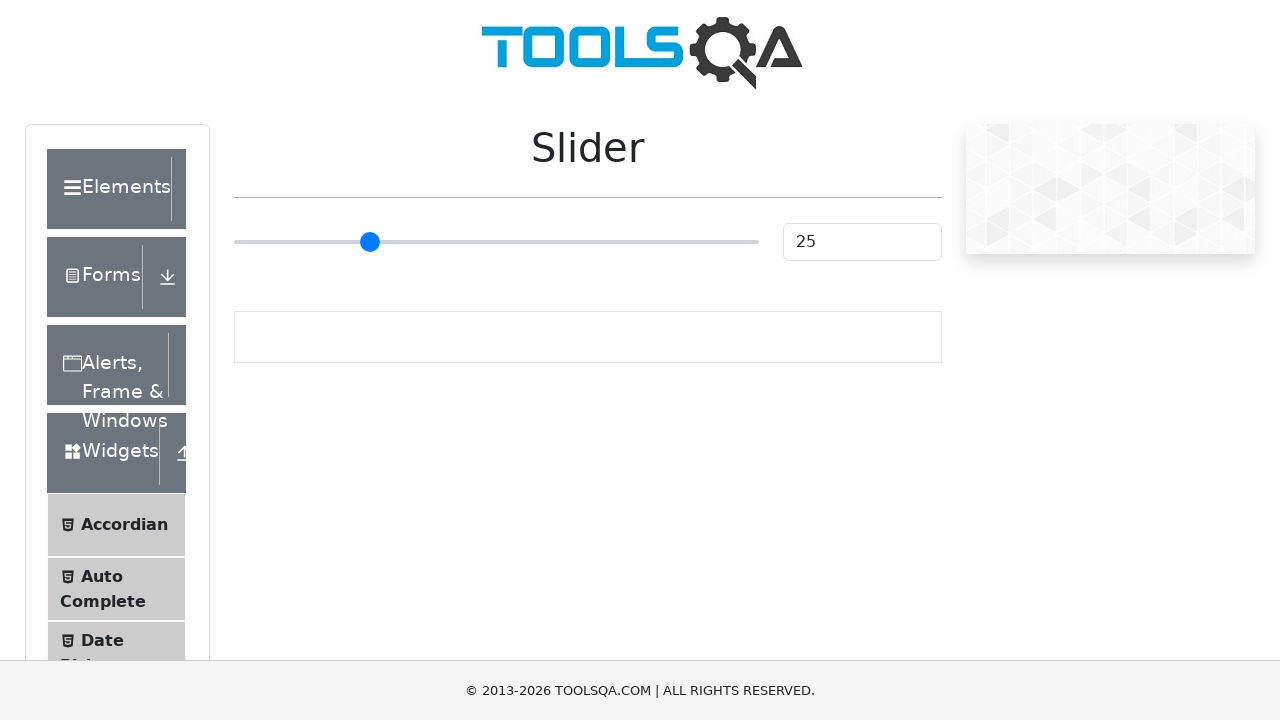

Located slider value display element
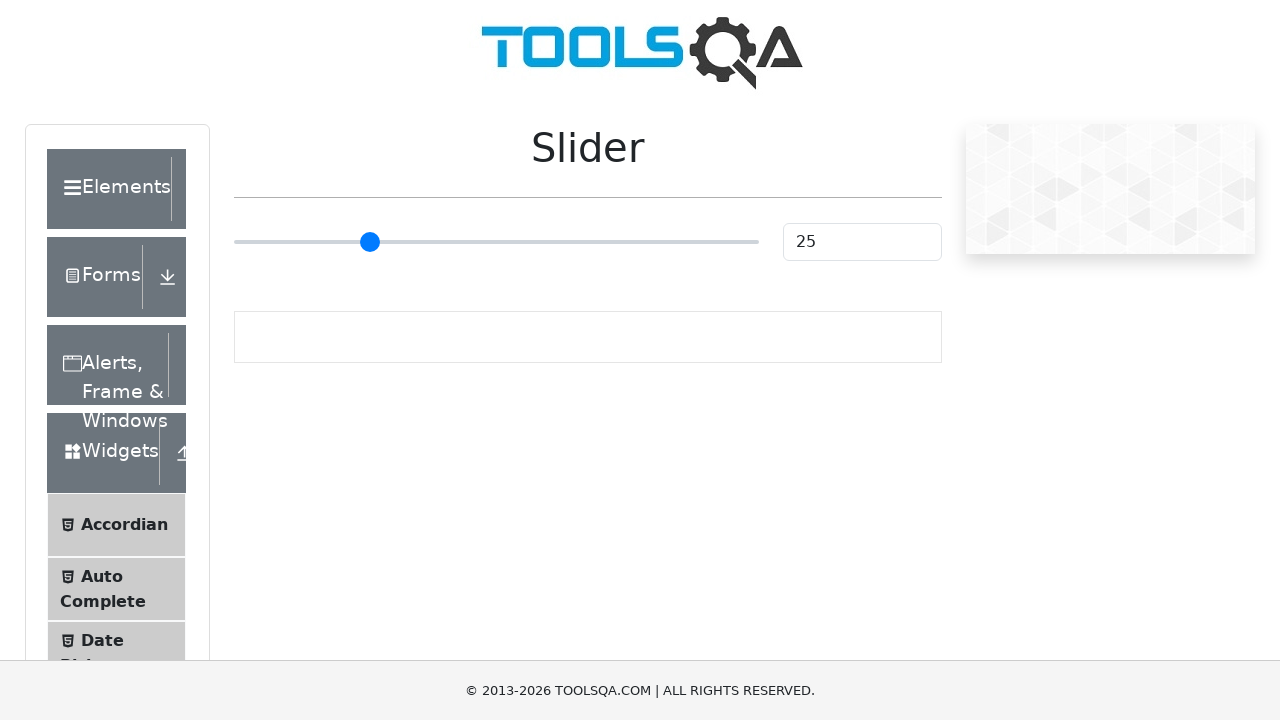

Slider became visible
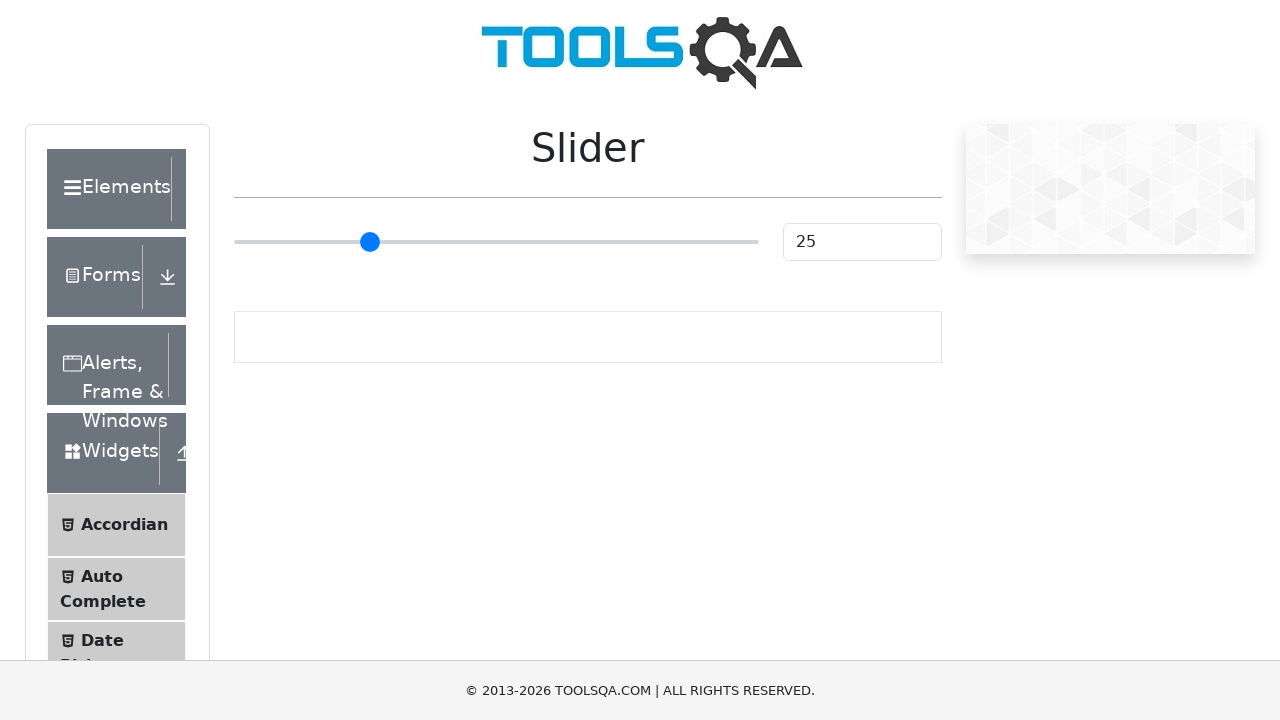

Filled slider with value 26 on input.range-slider
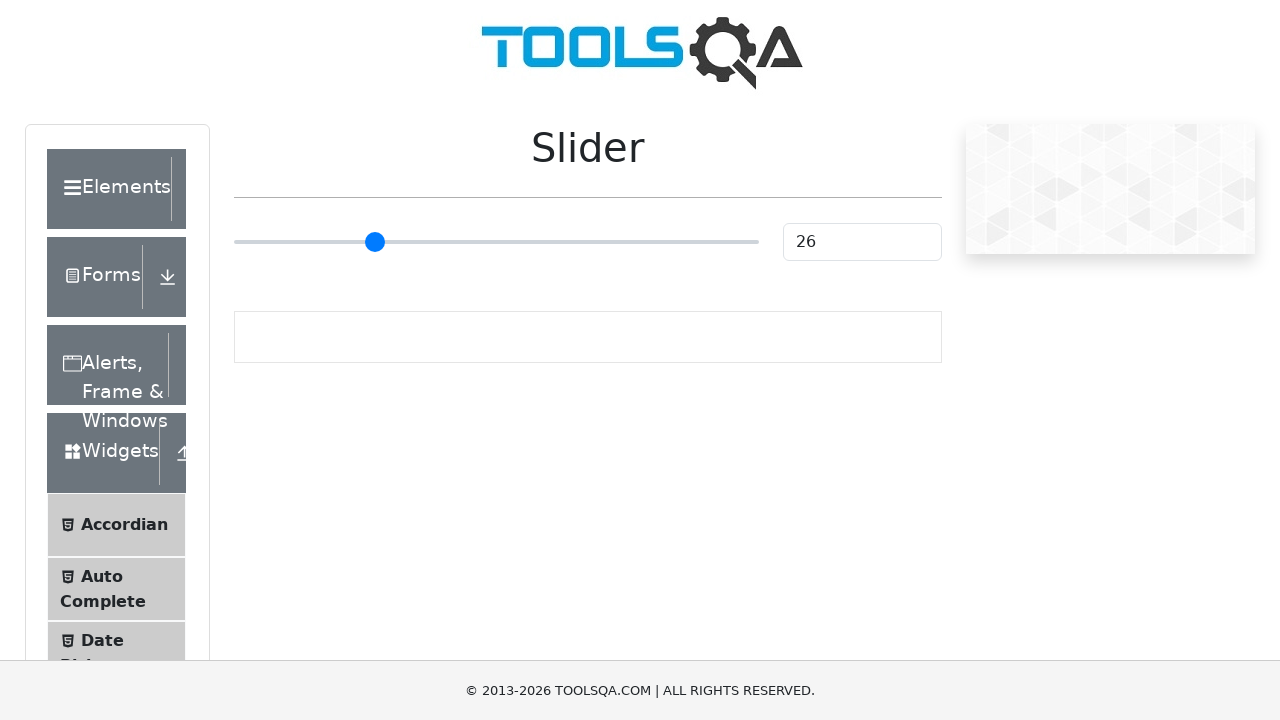

Pressed Enter to confirm slider value on input.range-slider
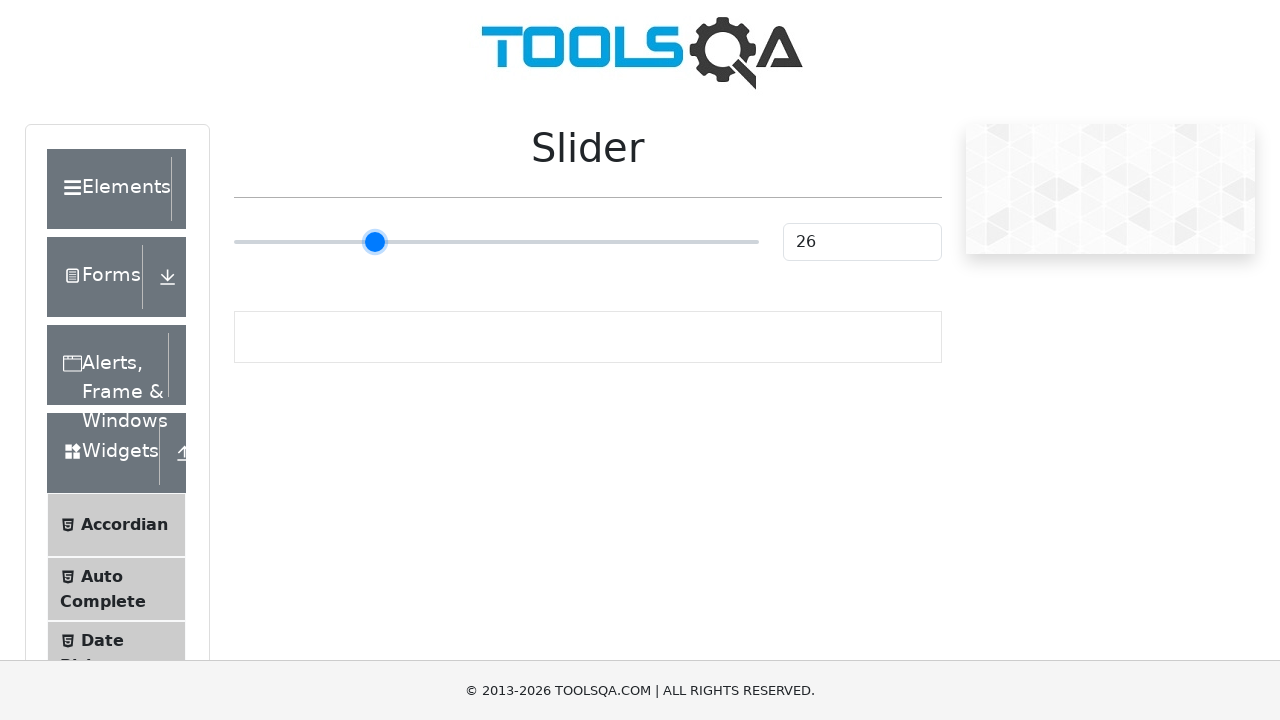

Verified slider value display shows 26
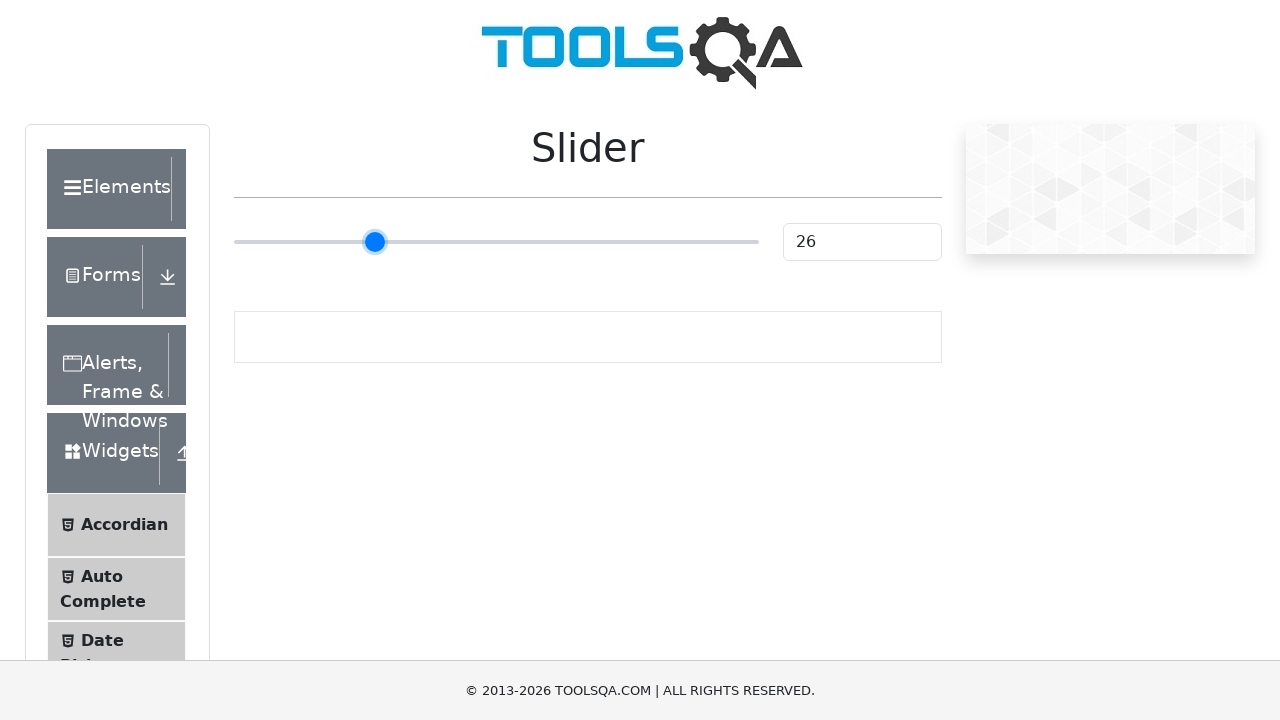

Retrieved slider bounding box
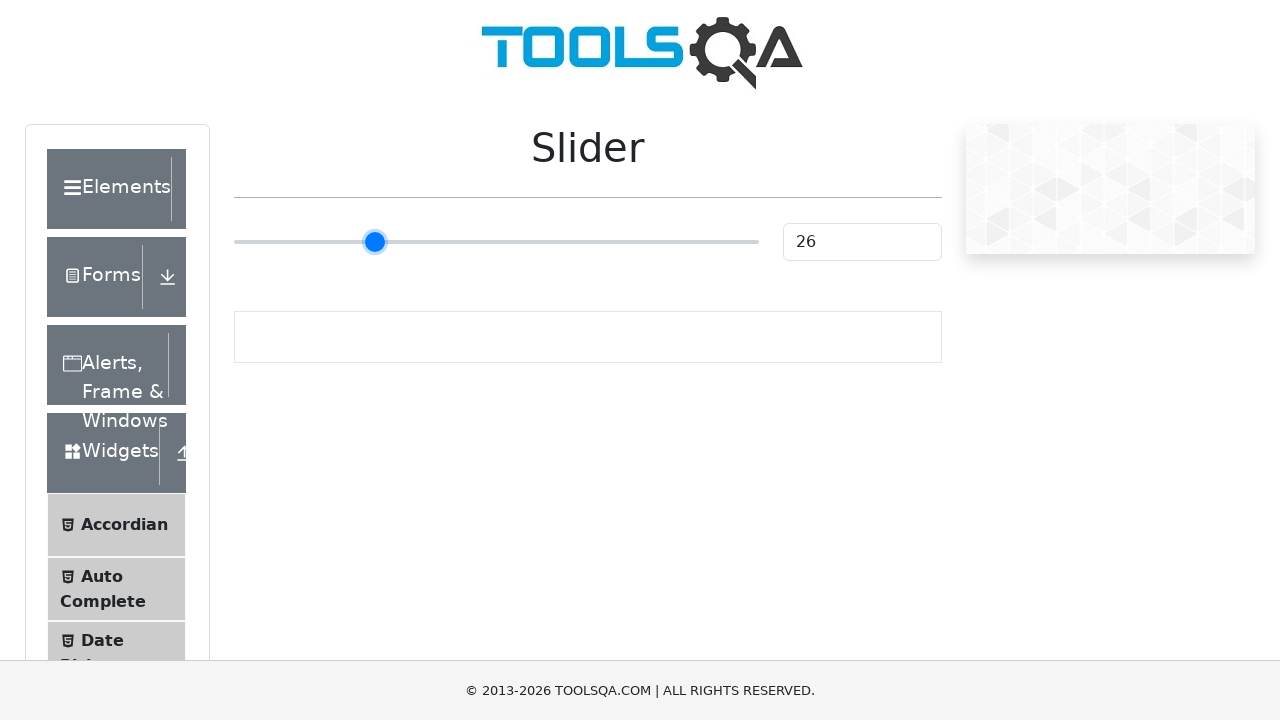

Moved mouse to slider position for value 62 at (559, 242)
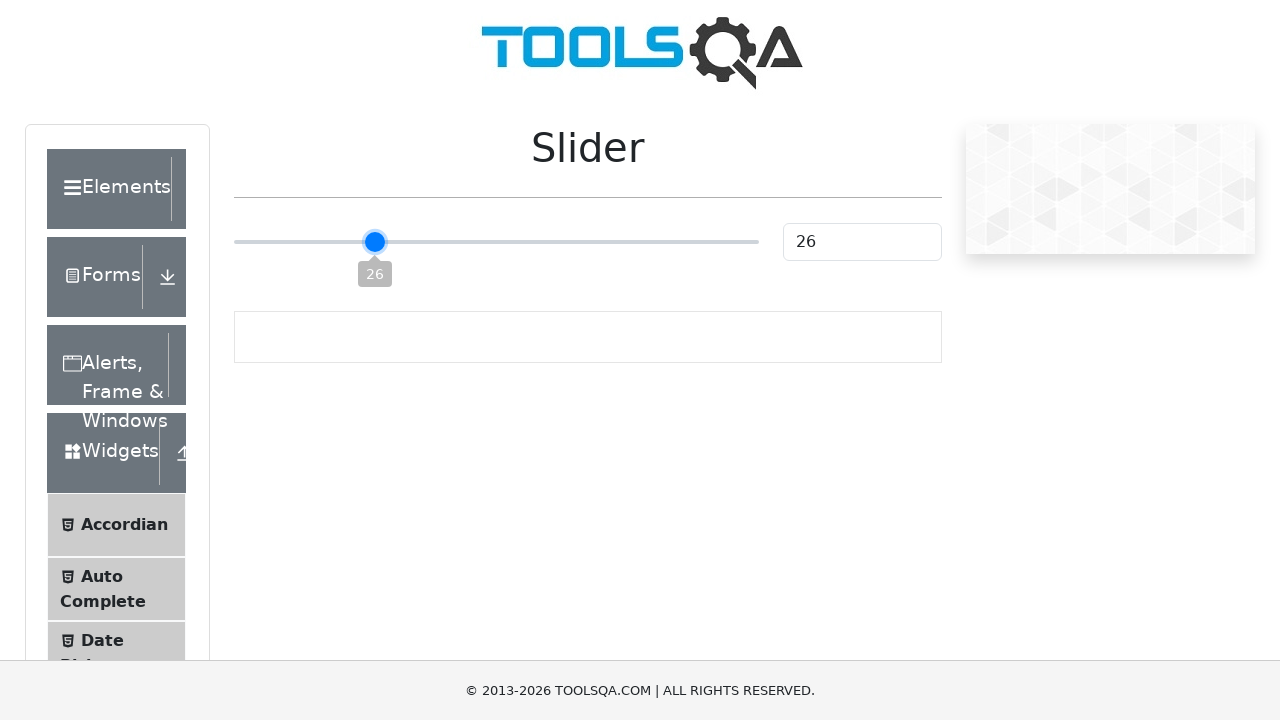

Pressed mouse button down on slider at (559, 242)
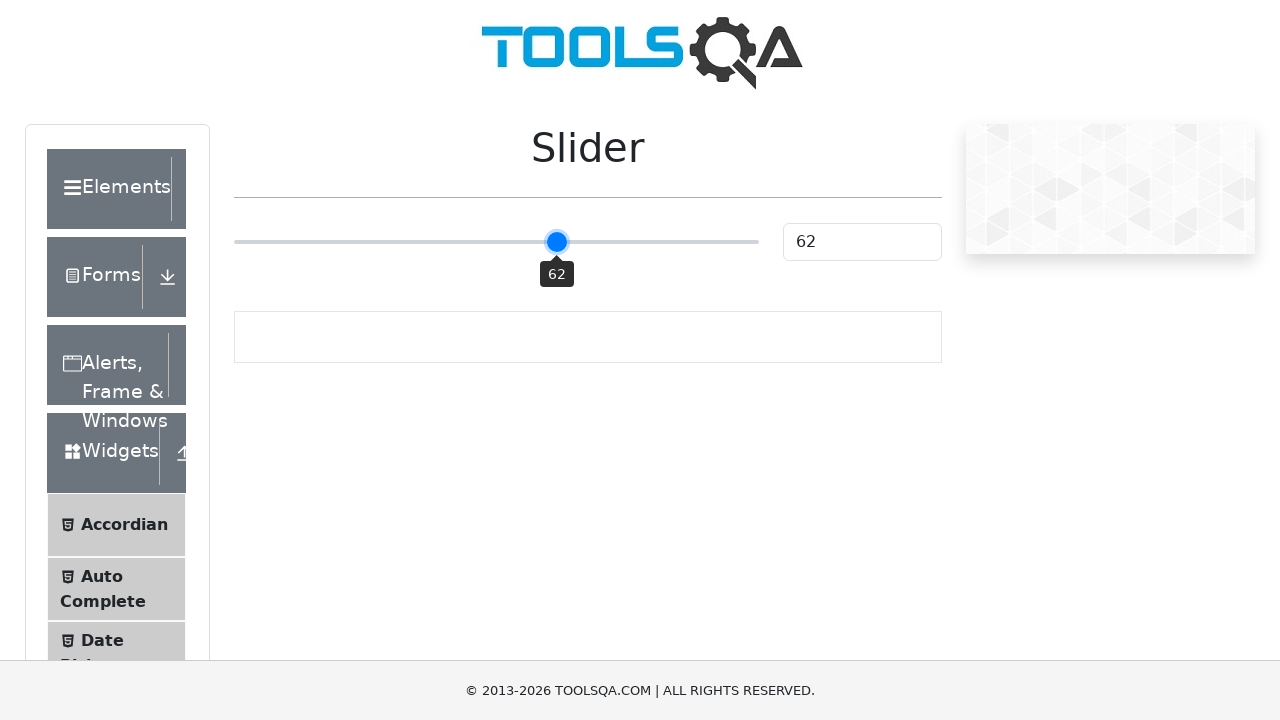

Released mouse button to set slider to value 62 at (559, 242)
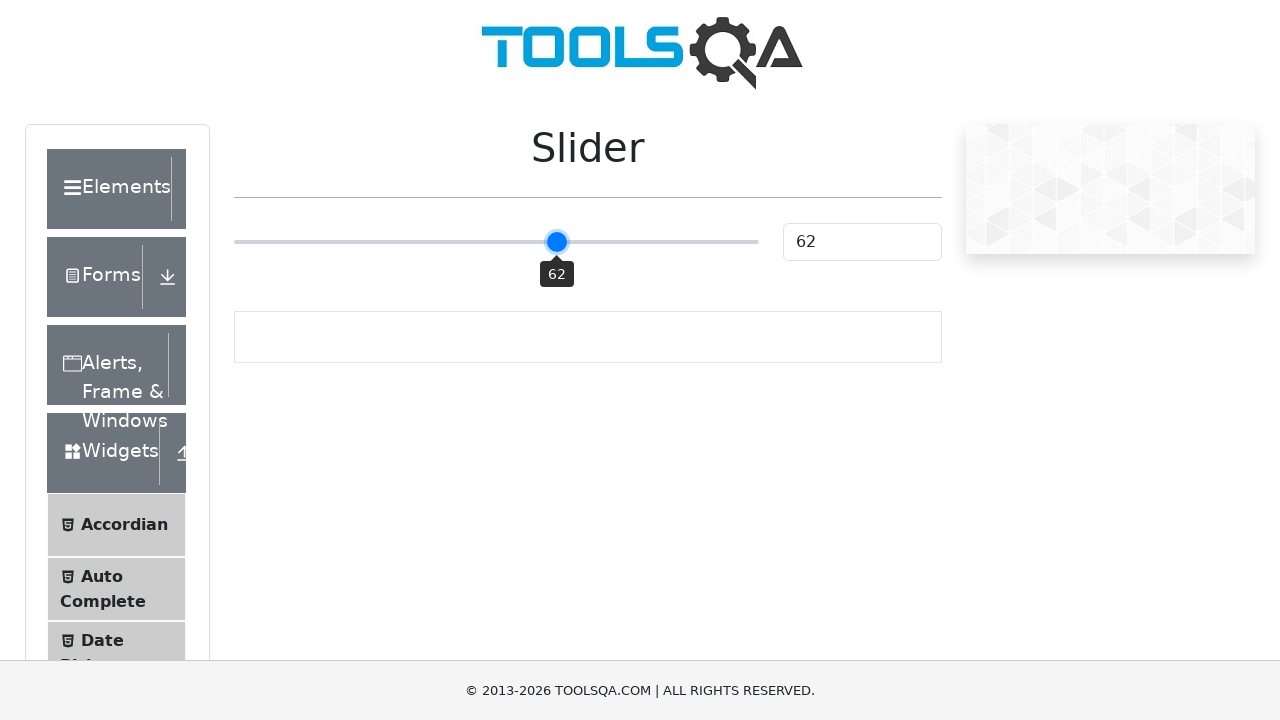

Waited for slider value to update
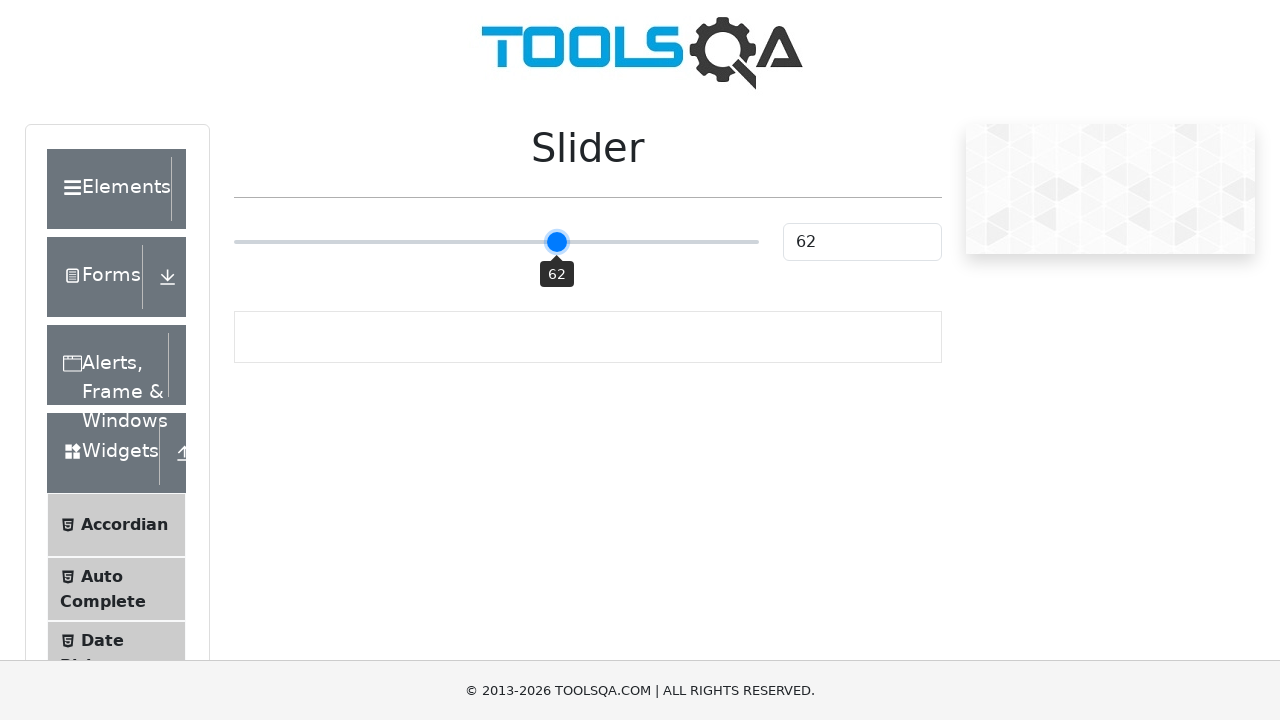

Verified slider value display shows 62
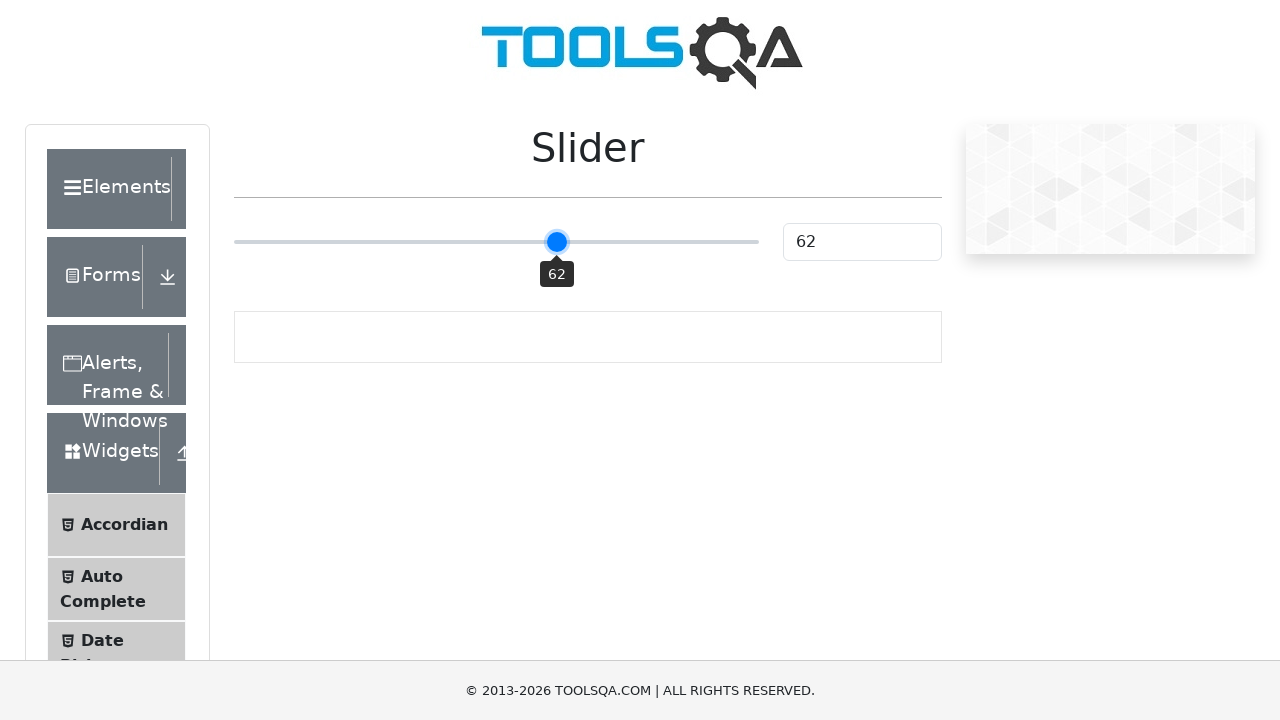

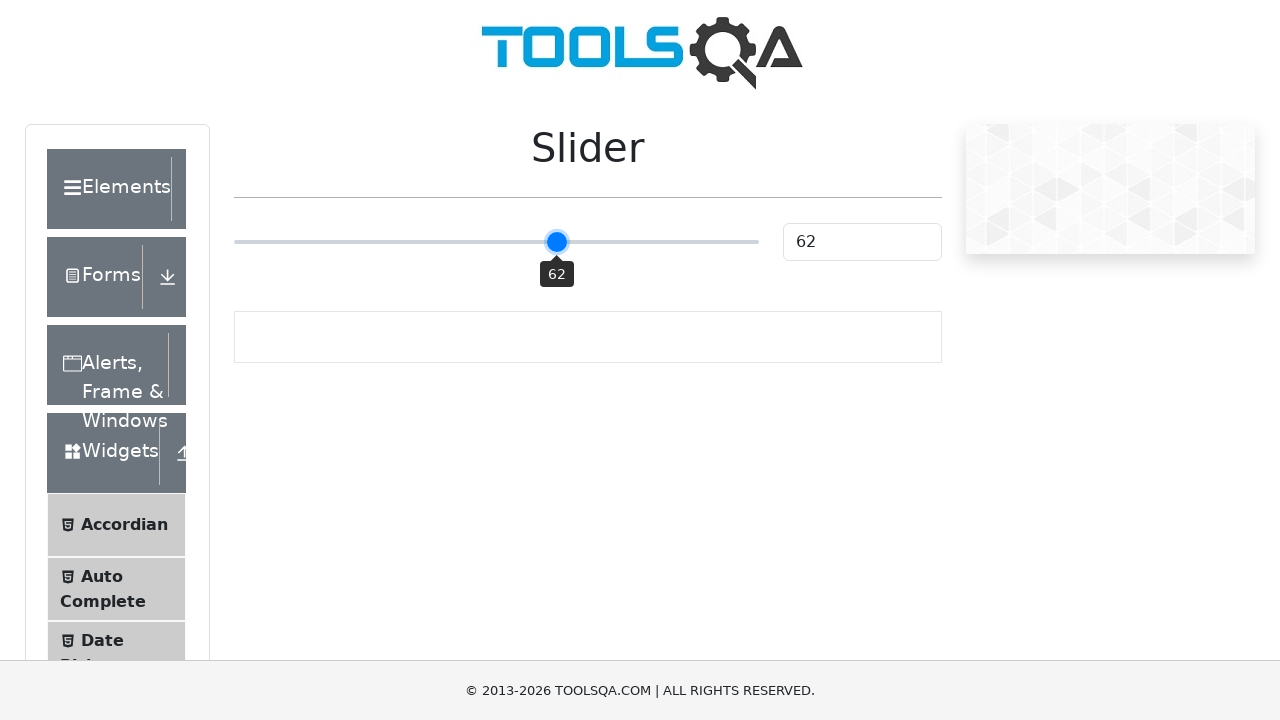